Tests that the Playwright homepage has "Playwright" in the title and that the "Get started" link navigates to the intro documentation page

Starting URL: https://playwright.dev/

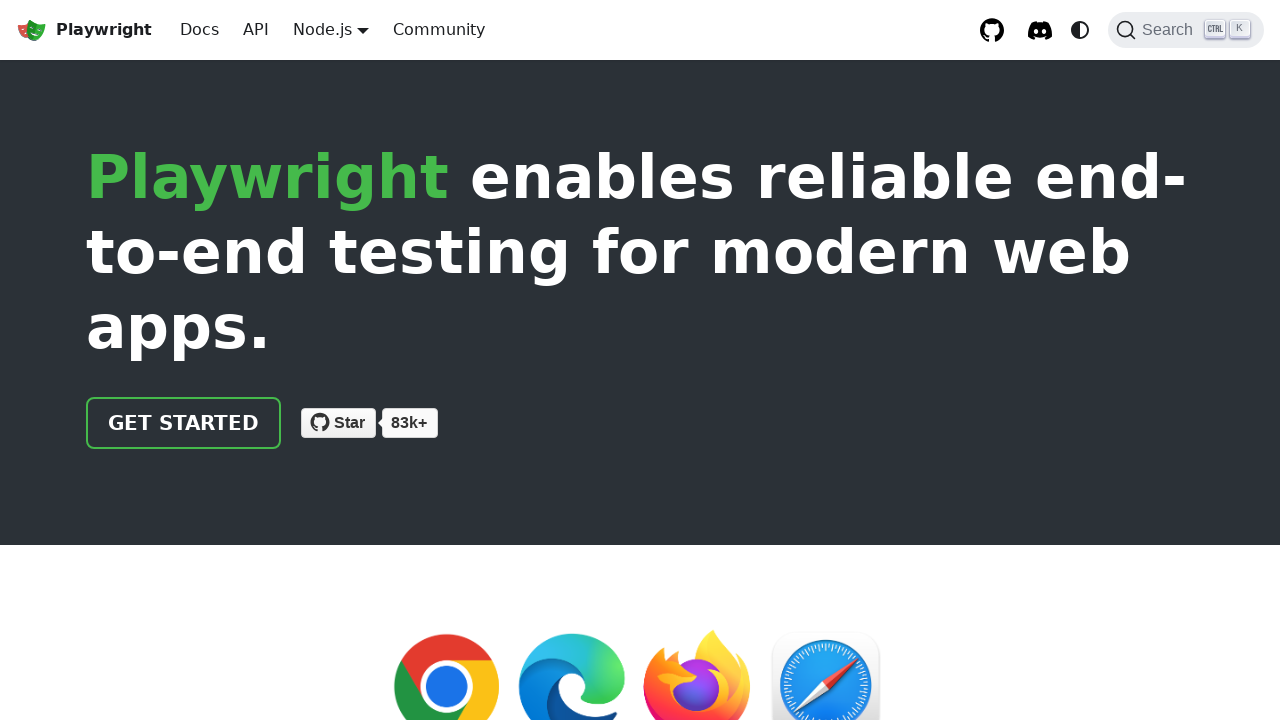

Verified page title contains 'Playwright'
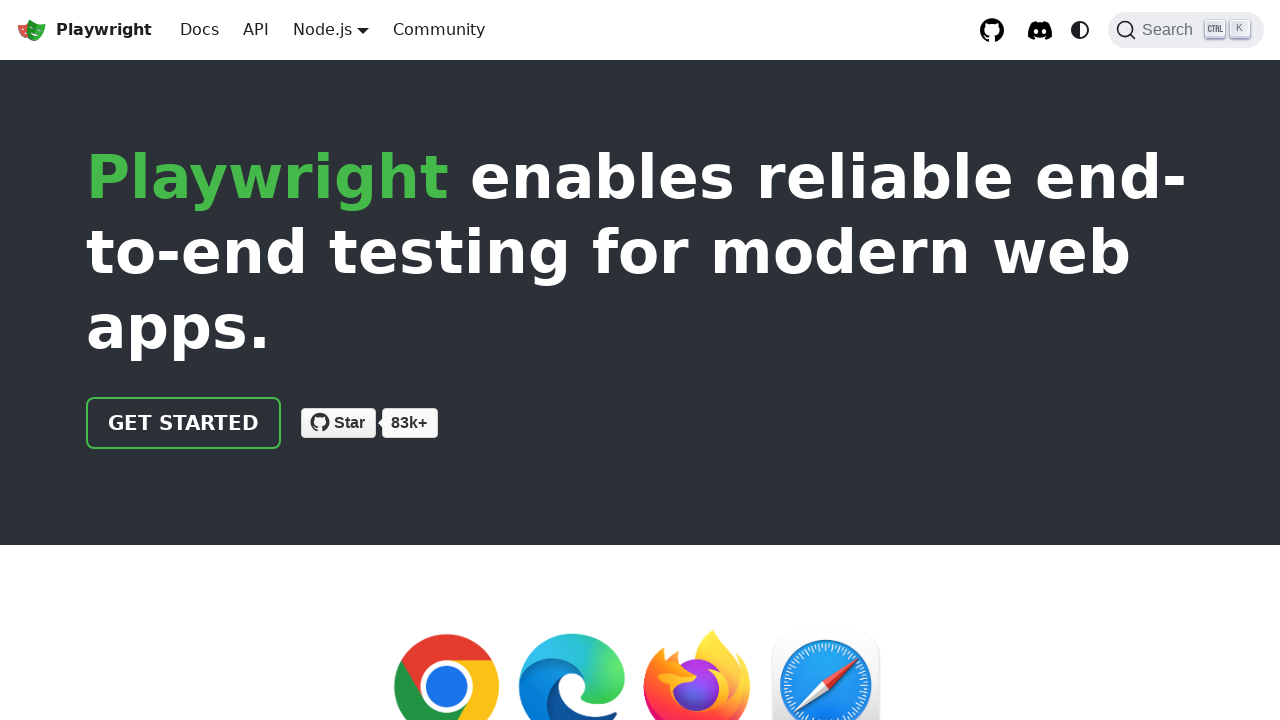

Located 'Get started' link
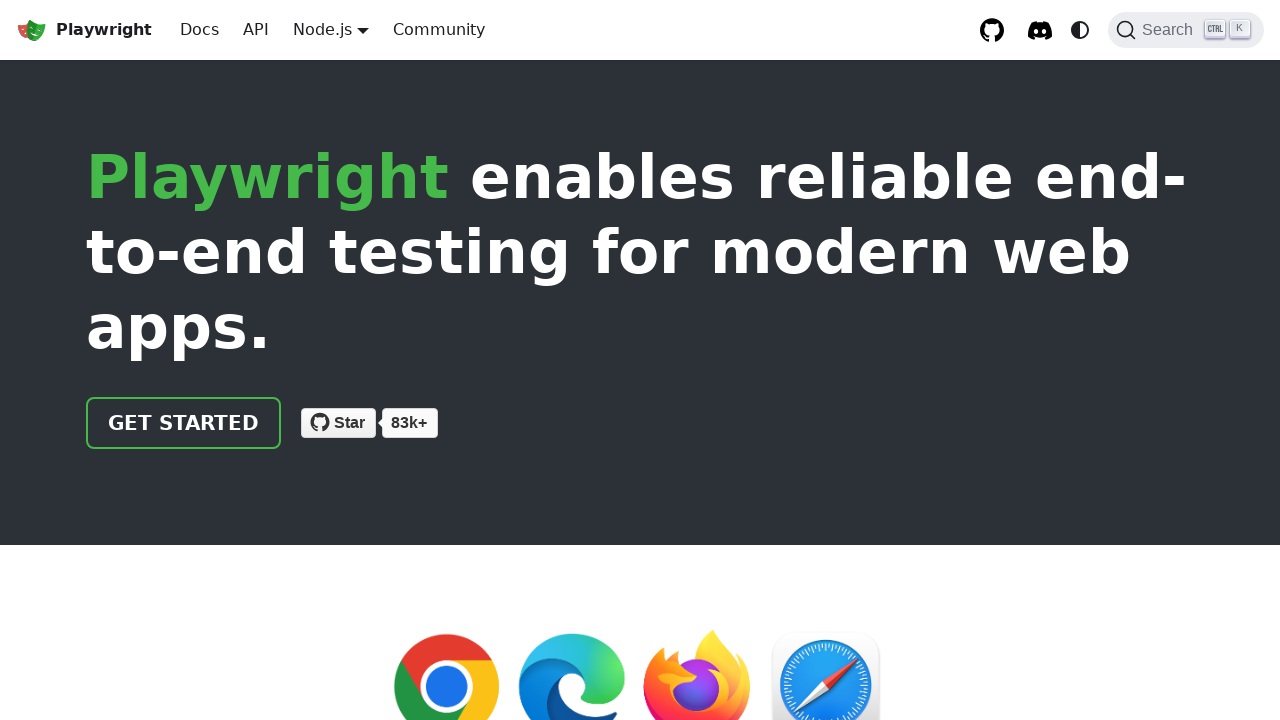

Verified 'Get started' link has href='/docs/intro'
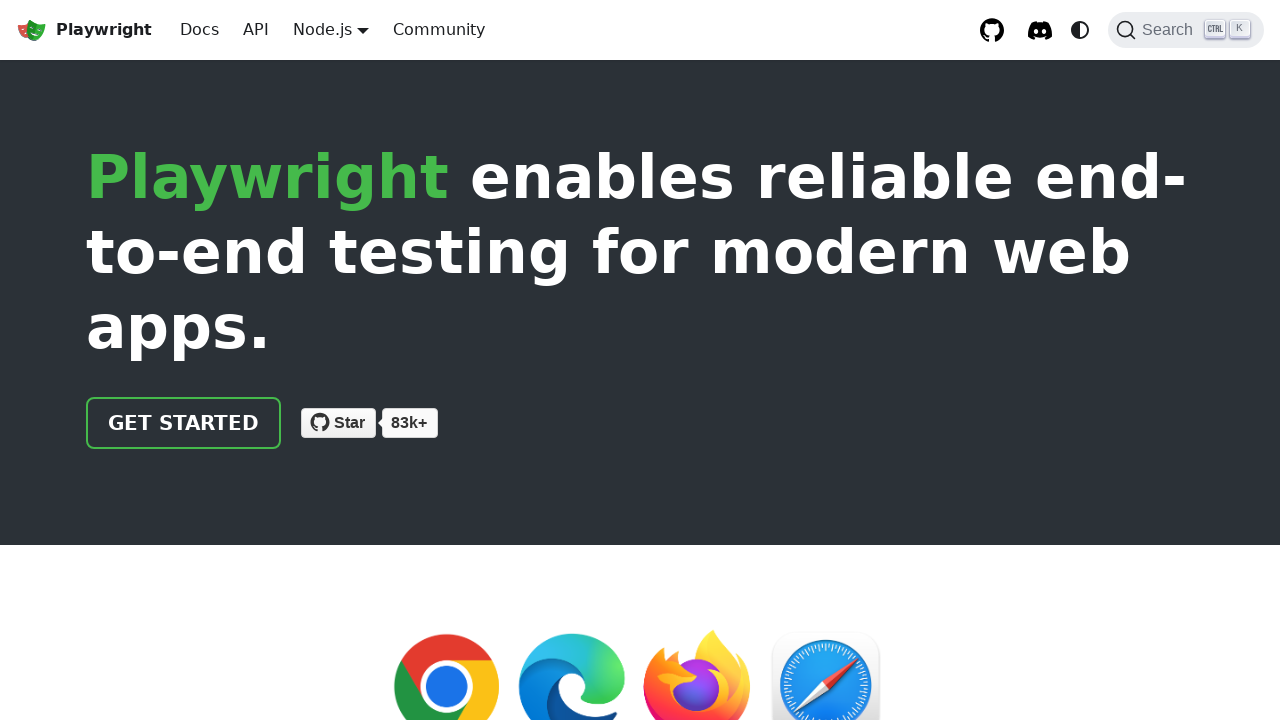

Clicked 'Get started' link at (184, 423) on internal:role=link[name="Get started"i]
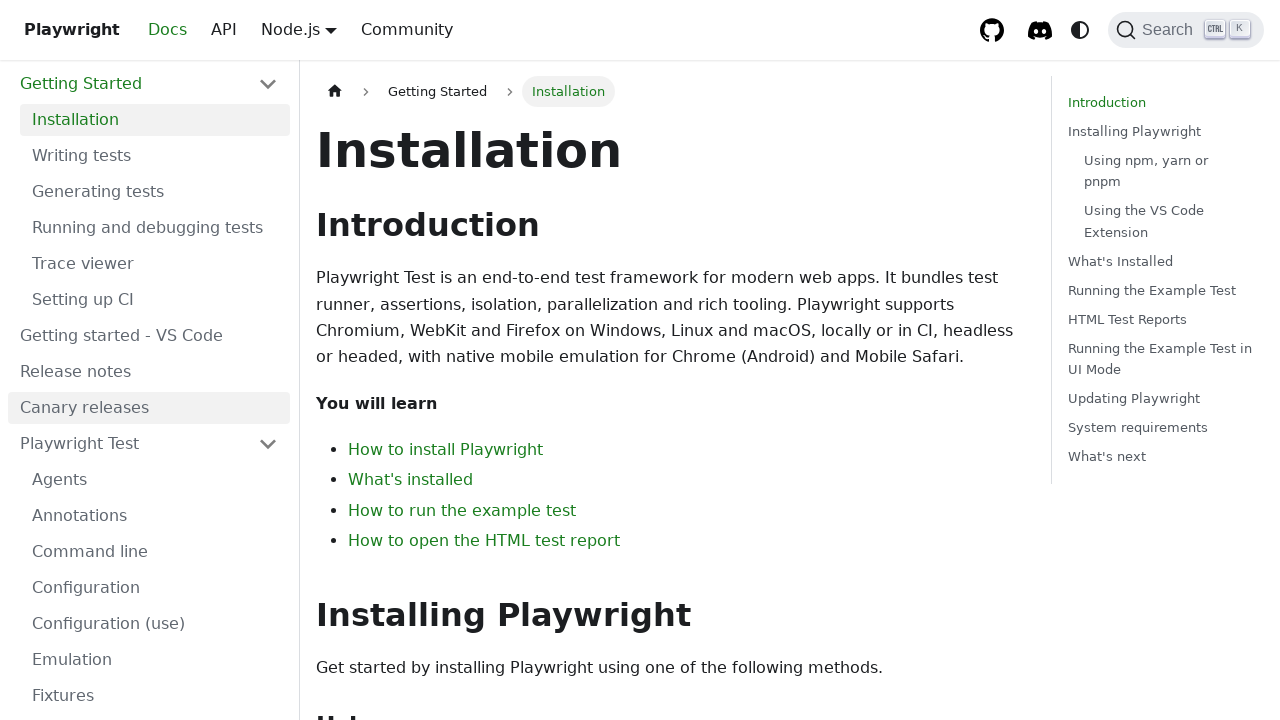

Verified page URL contains 'intro'
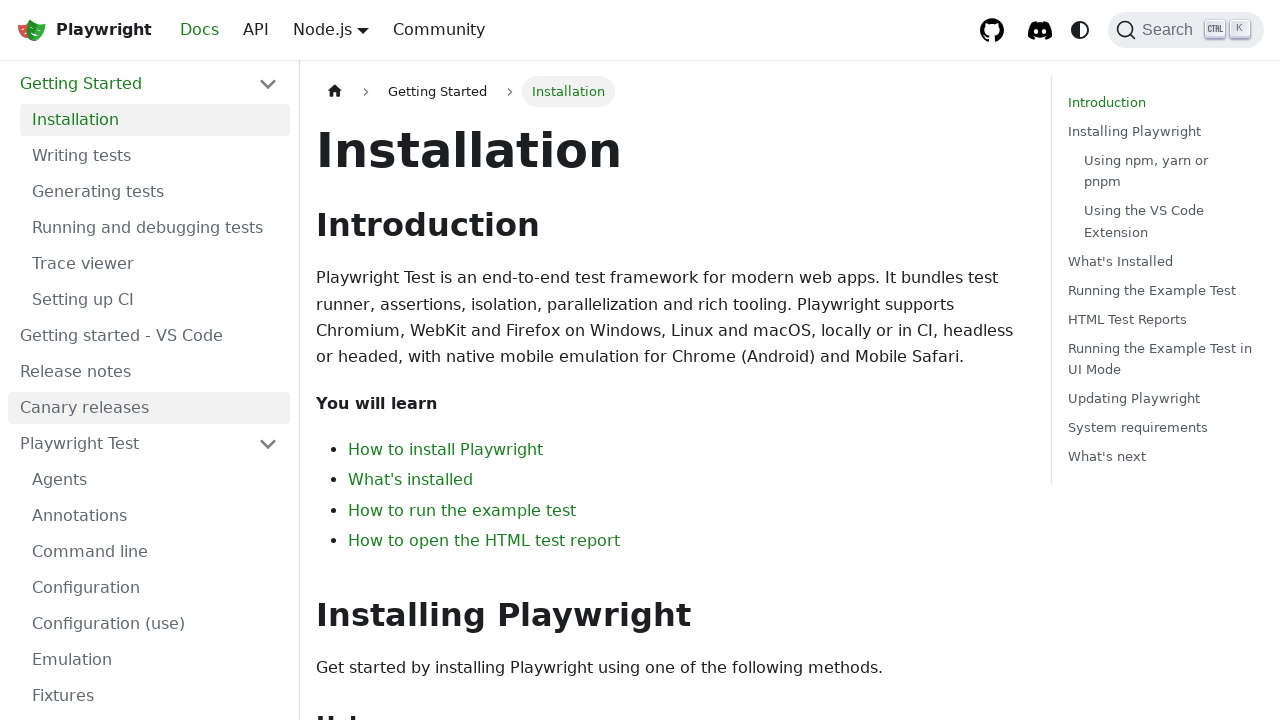

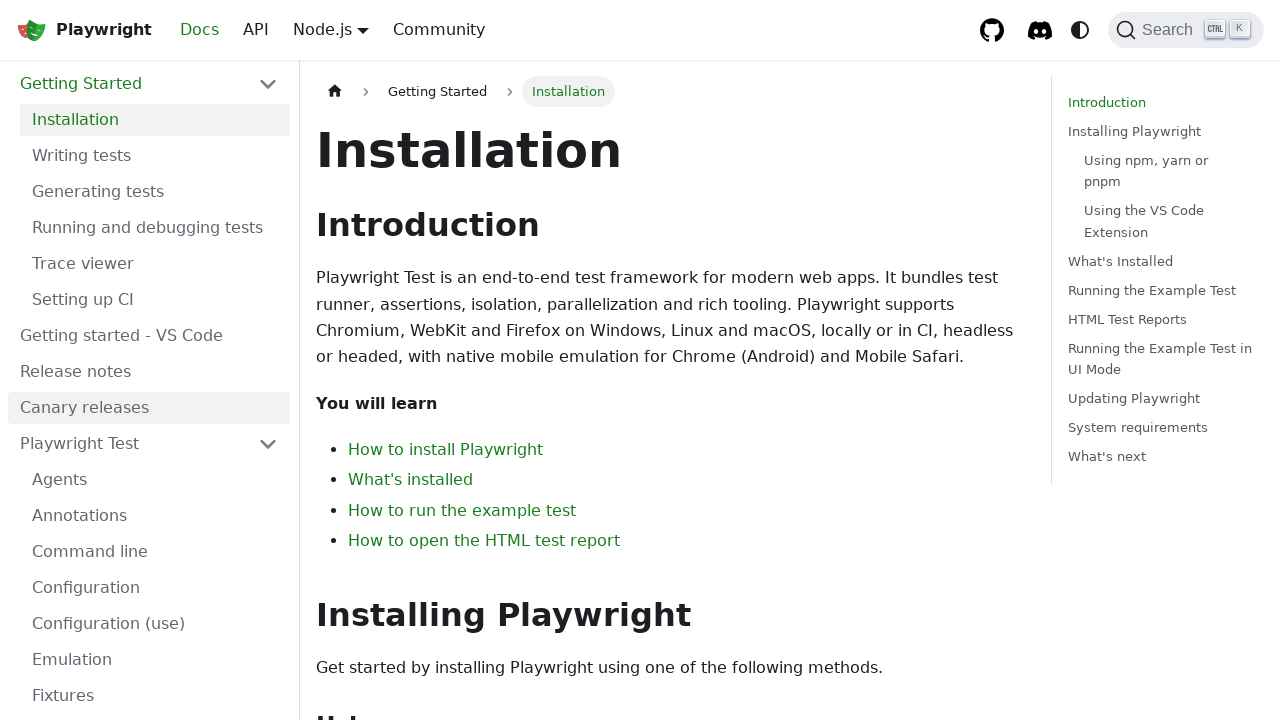